Opens the Obsqura Zone website and verifies the page loads by checking the page title and URL are accessible

Starting URL: https://www.obsqurazone.com

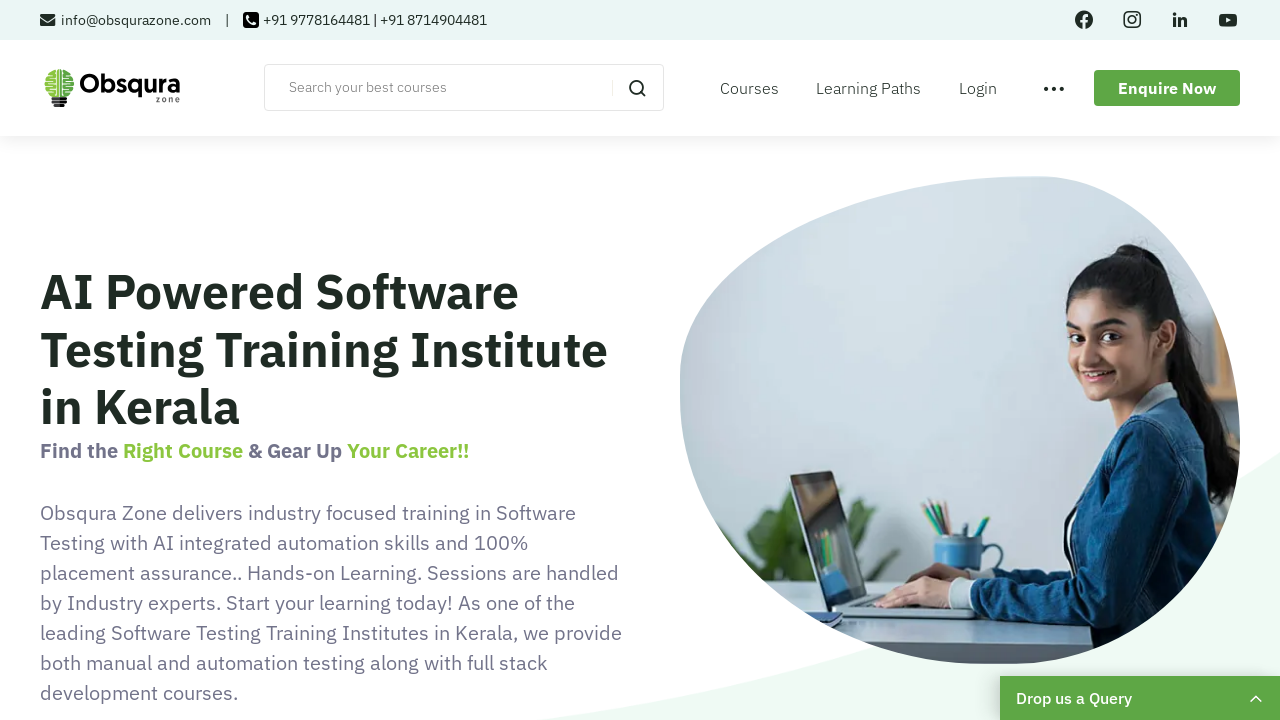

Waited for page to reach domcontentloaded state
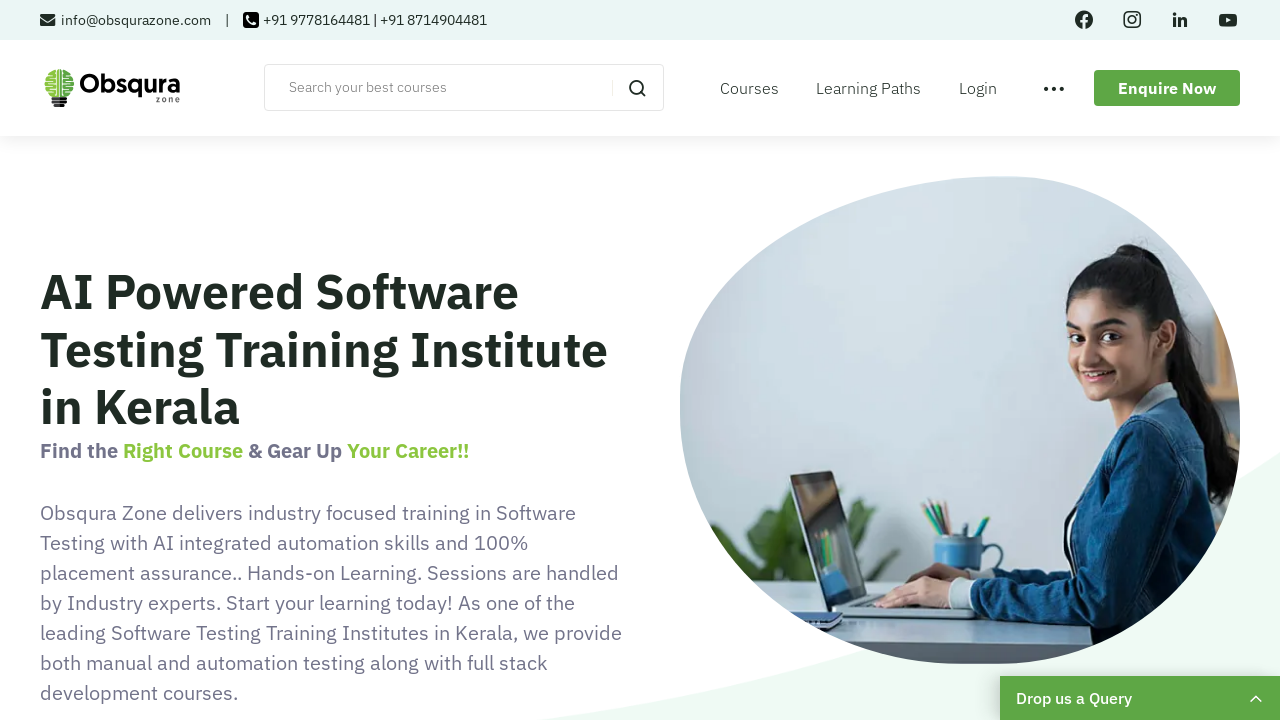

Retrieved page title to verify page loaded successfully
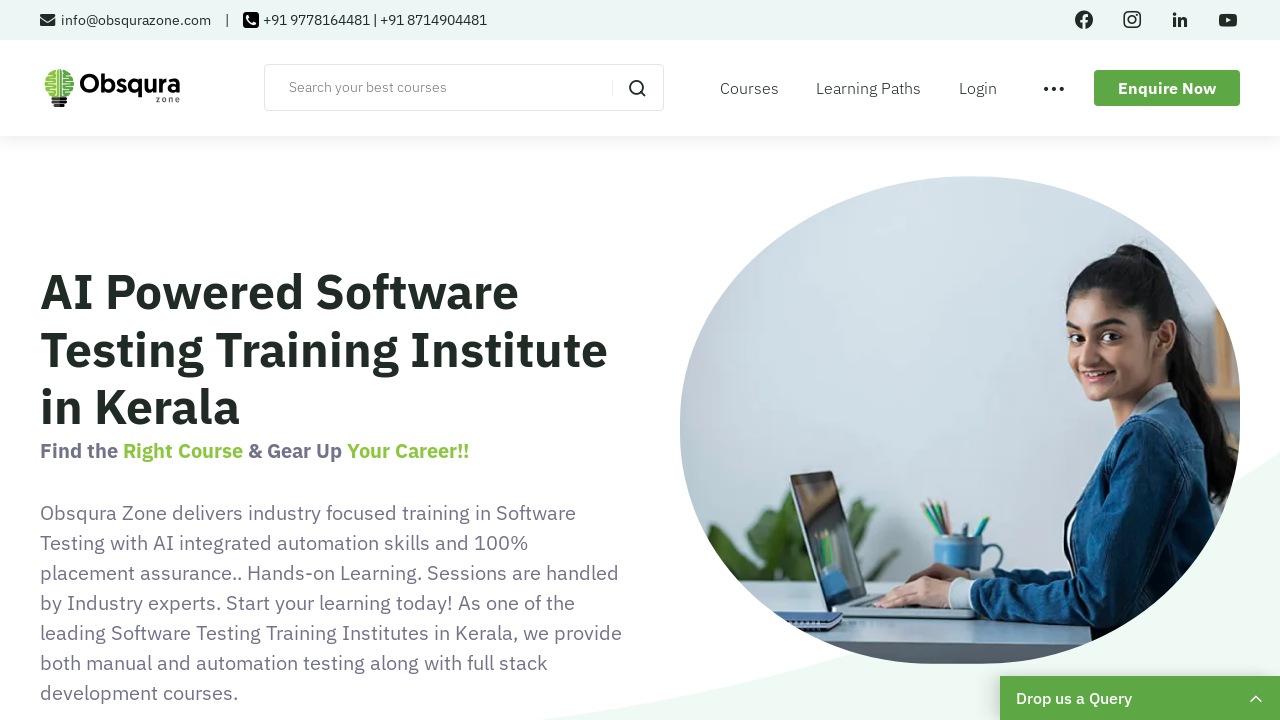

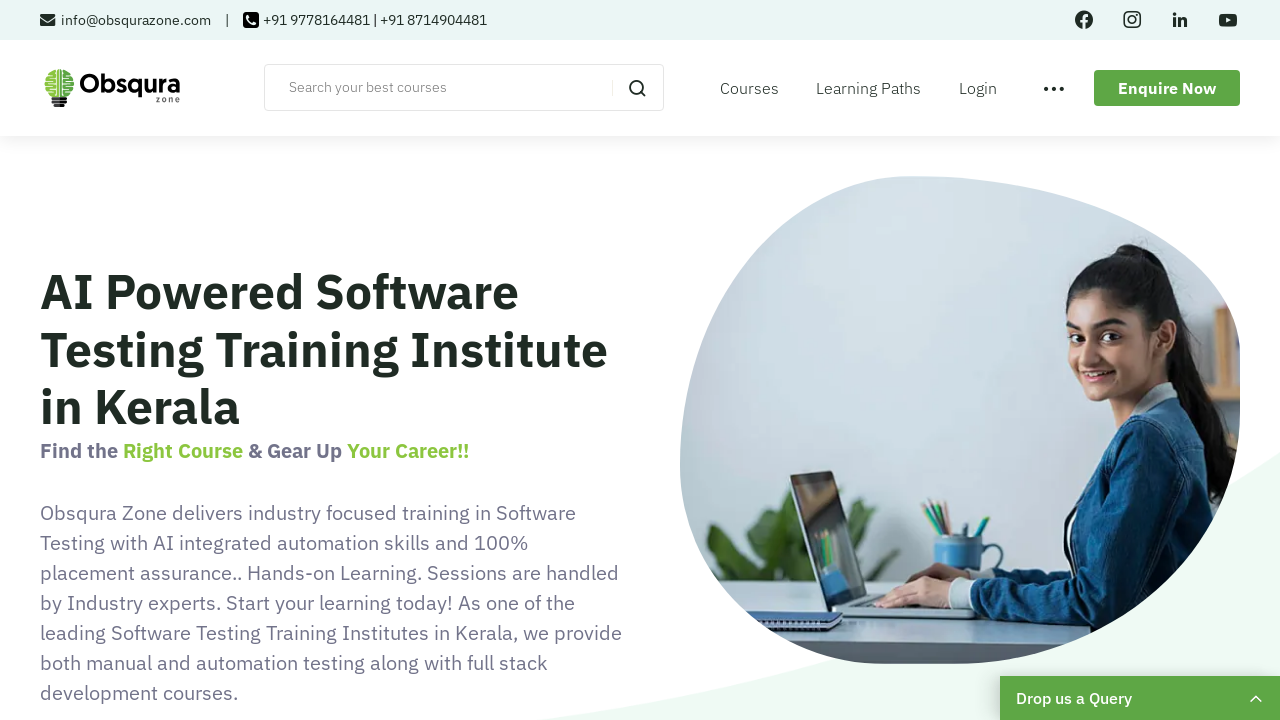